Tests user registration by filling out the registration form with personal details and submitting it, then verifying a welcome confirmation message appears.

Starting URL: https://parabank.parasoft.com/

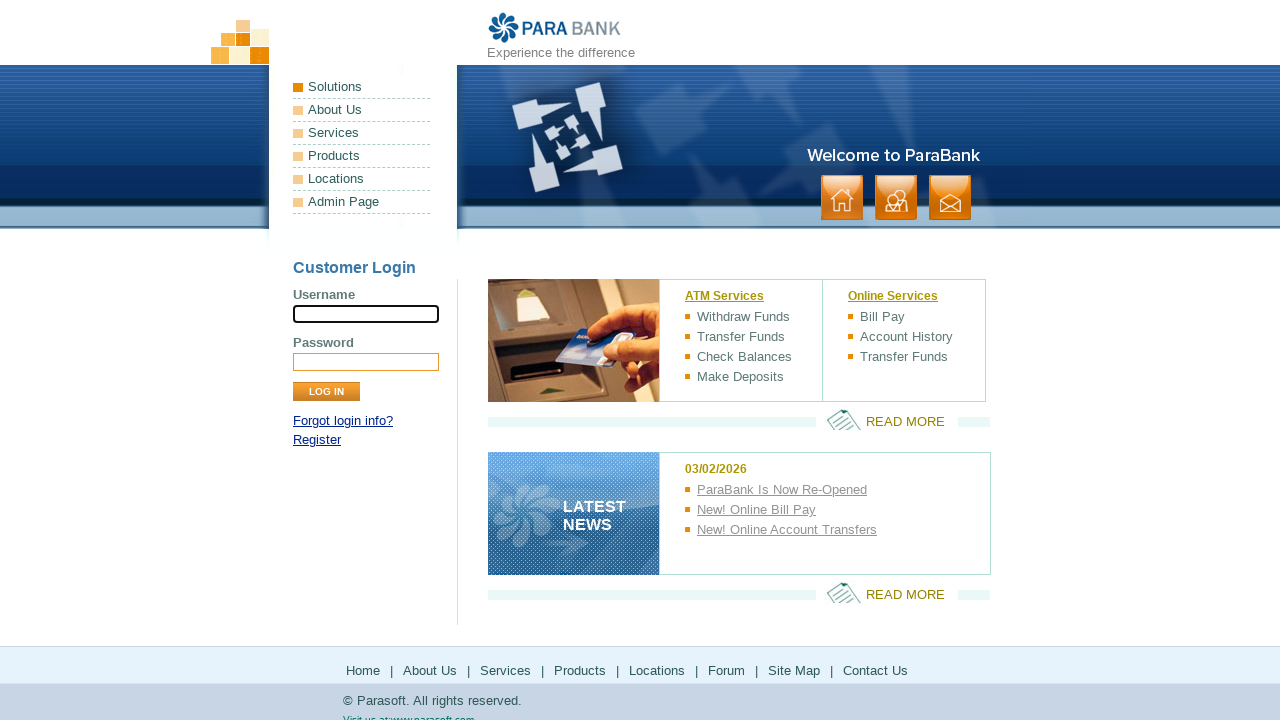

Clicked Register link to navigate to registration page at (317, 440) on a[href='register.htm']
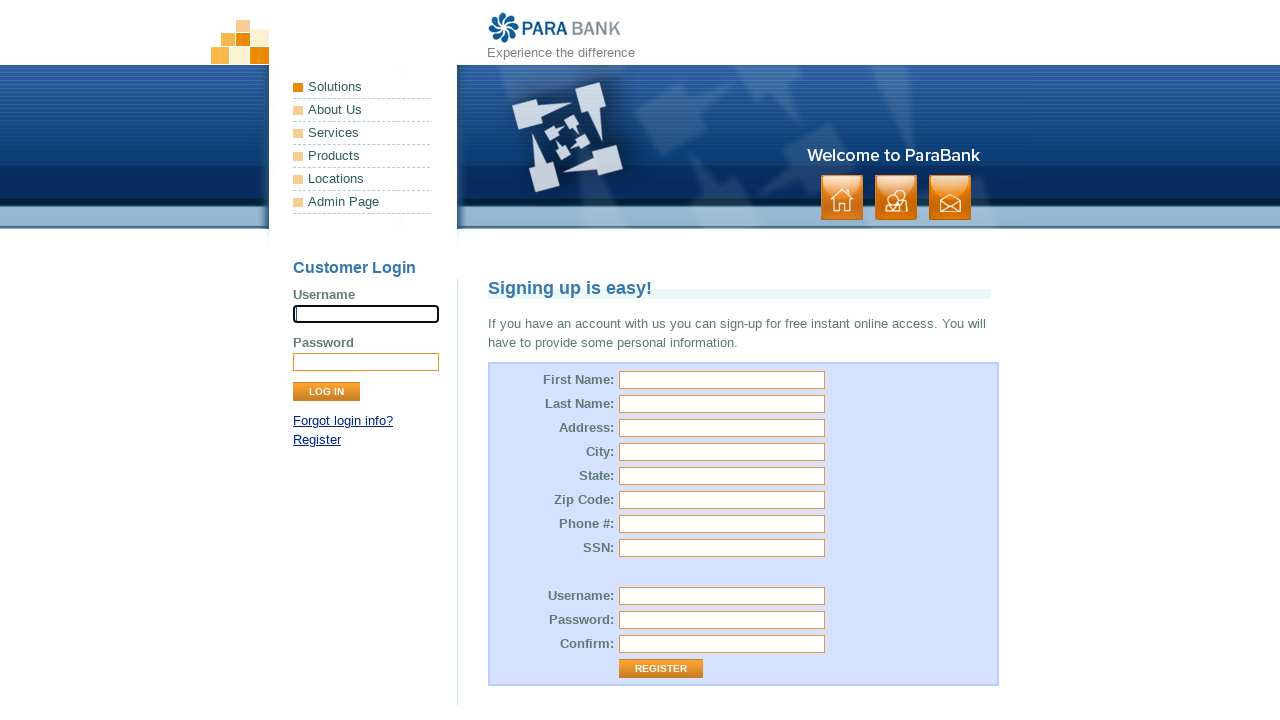

Filled first name field with 'John' on #customer\.firstName
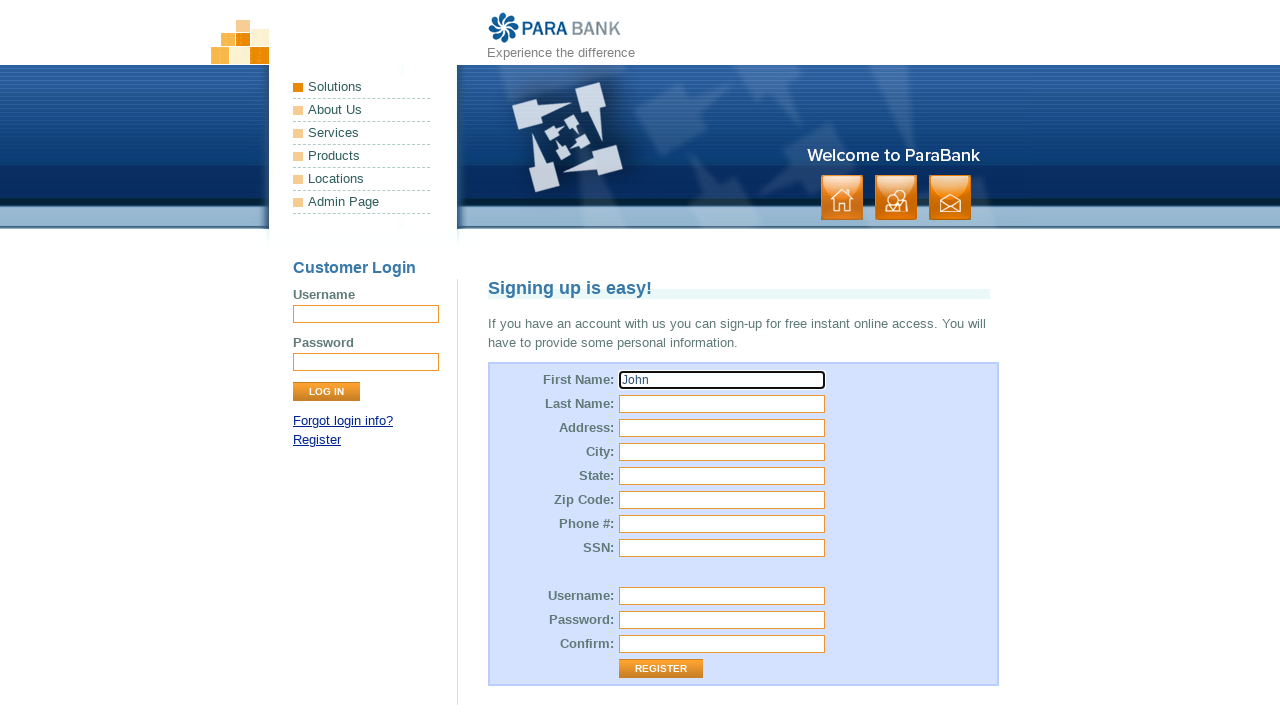

Filled last name field with 'Doe' on #customer\.lastName
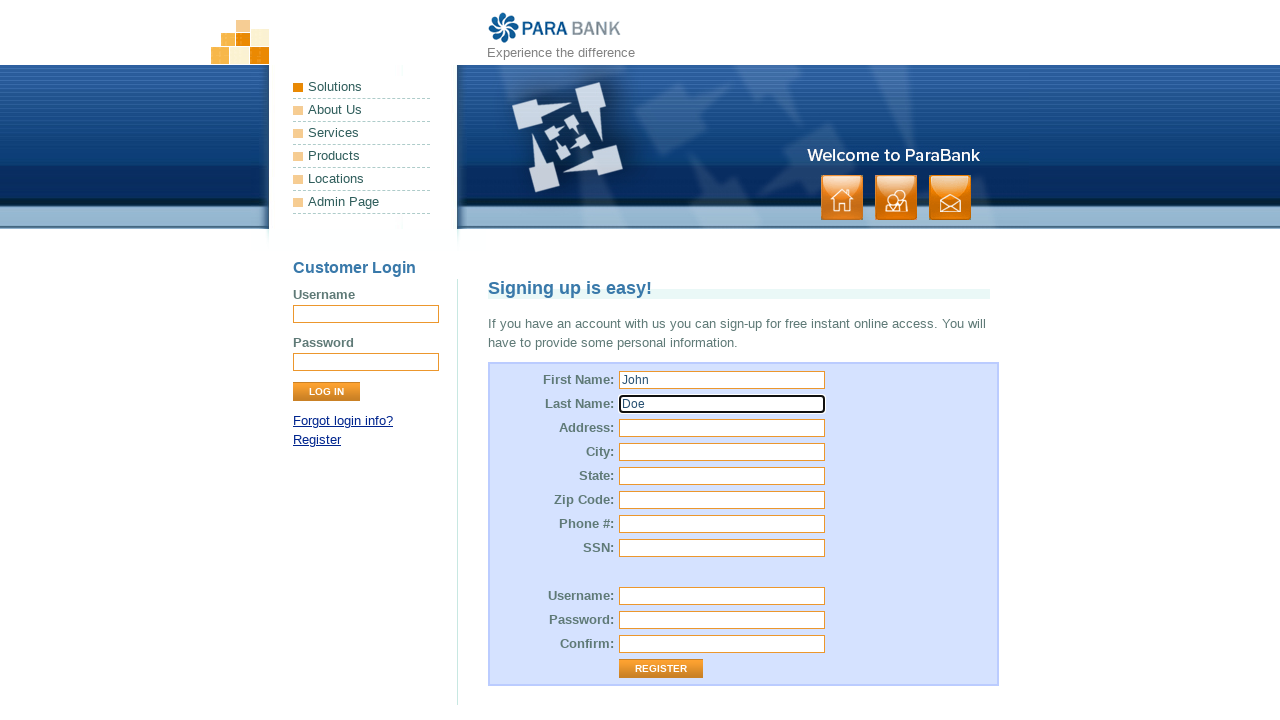

Filled street address with '123 Main Street' on #customer\.address\.street
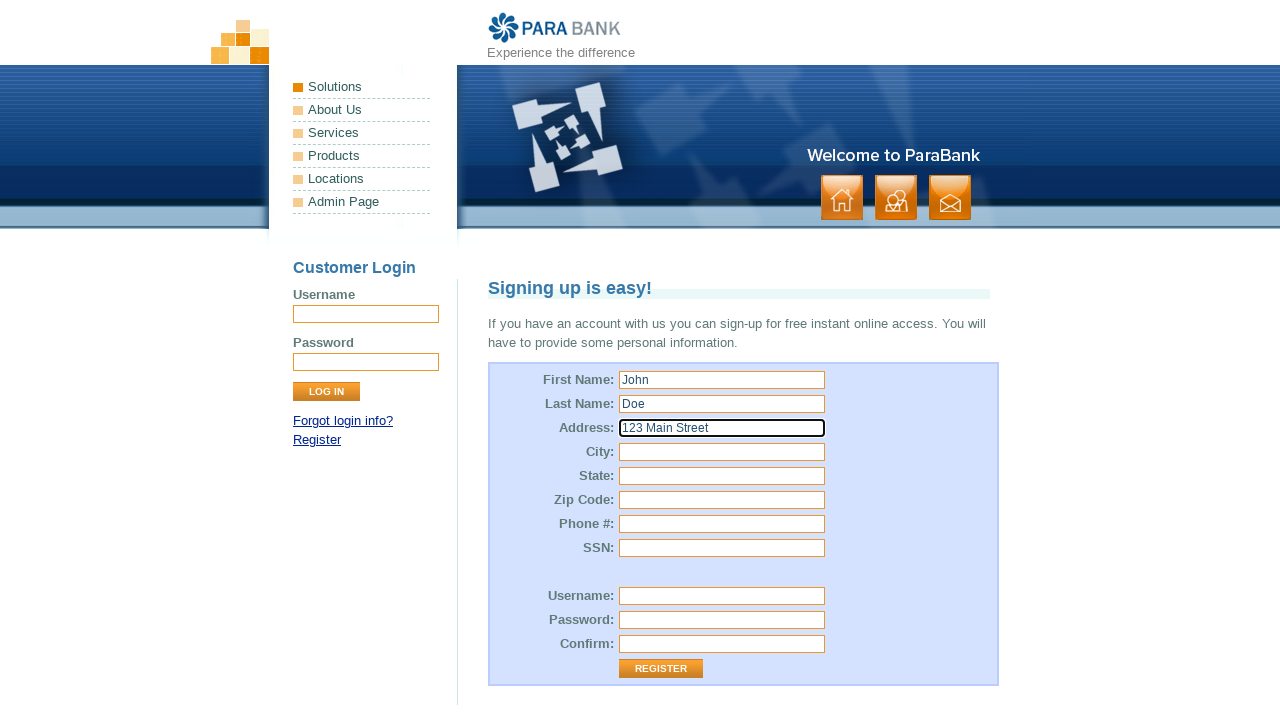

Filled city field with 'Springfield' on #customer\.address\.city
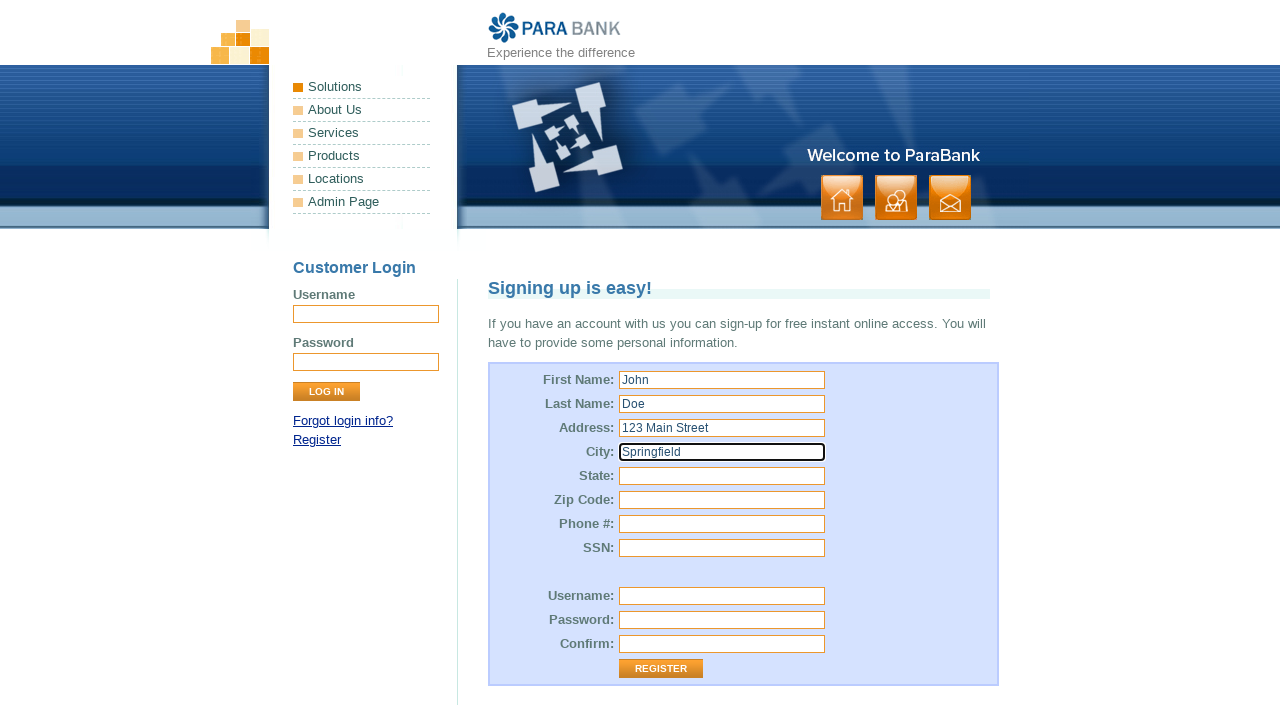

Filled state field with 'Illinois' on #customer\.address\.state
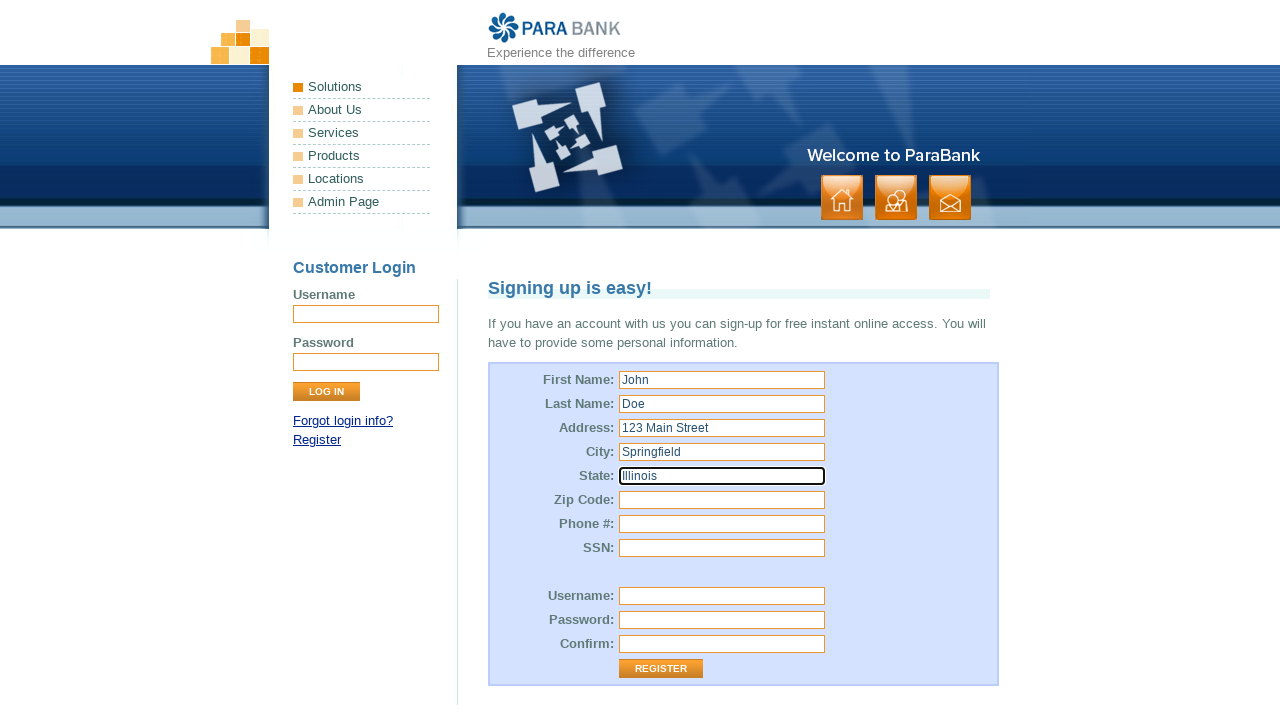

Filled zip code field with '62701' on #customer\.address\.zipCode
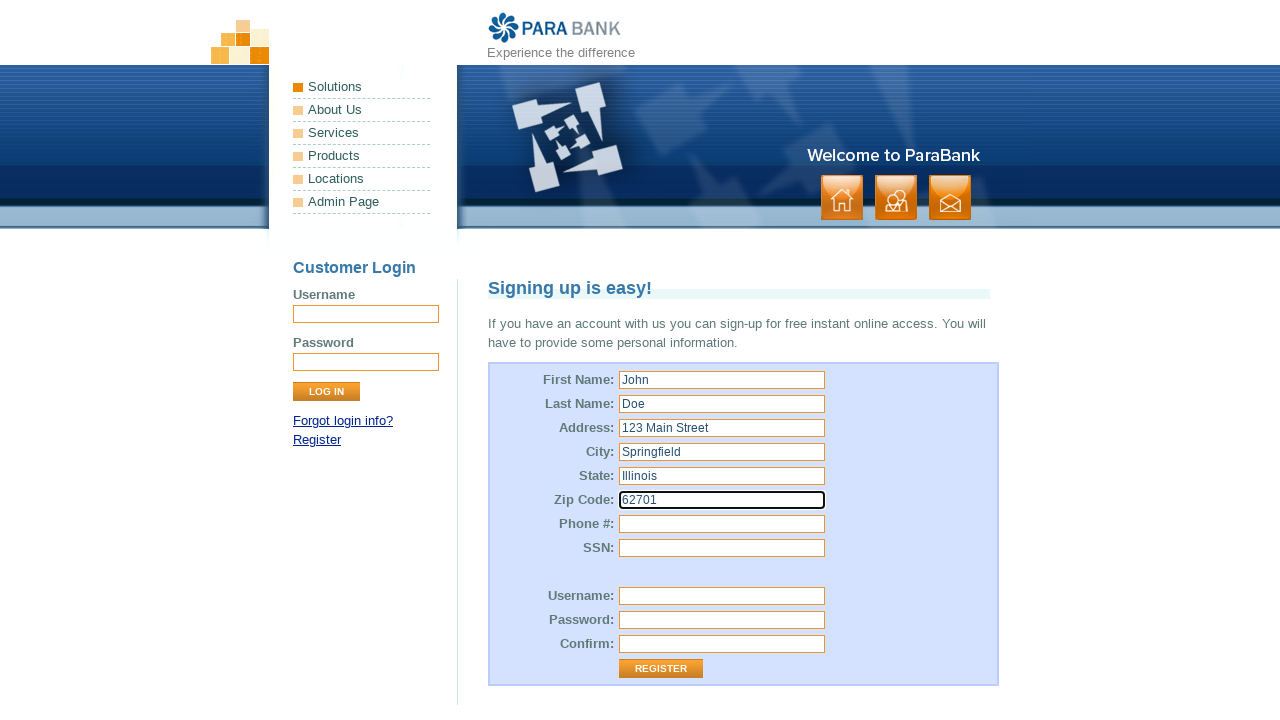

Filled phone number field with '5551234567' on #customer\.phoneNumber
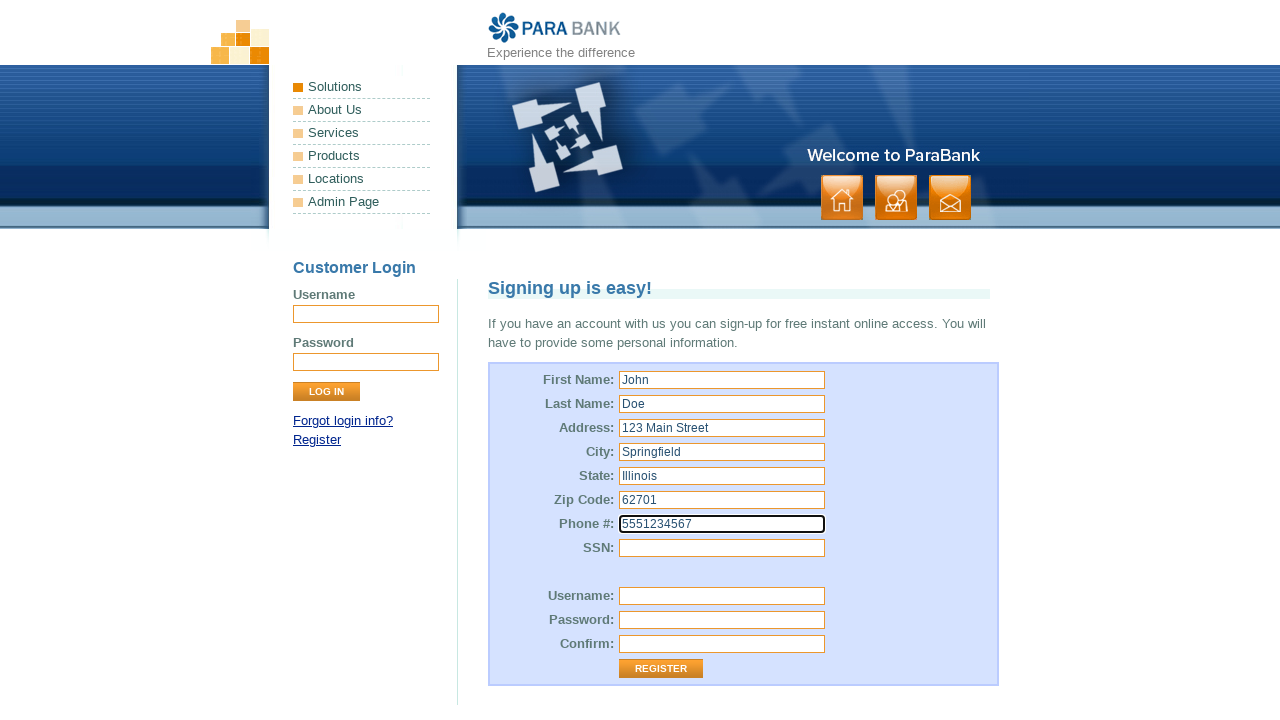

Filled SSN field with '123456789' on #customer\.ssn
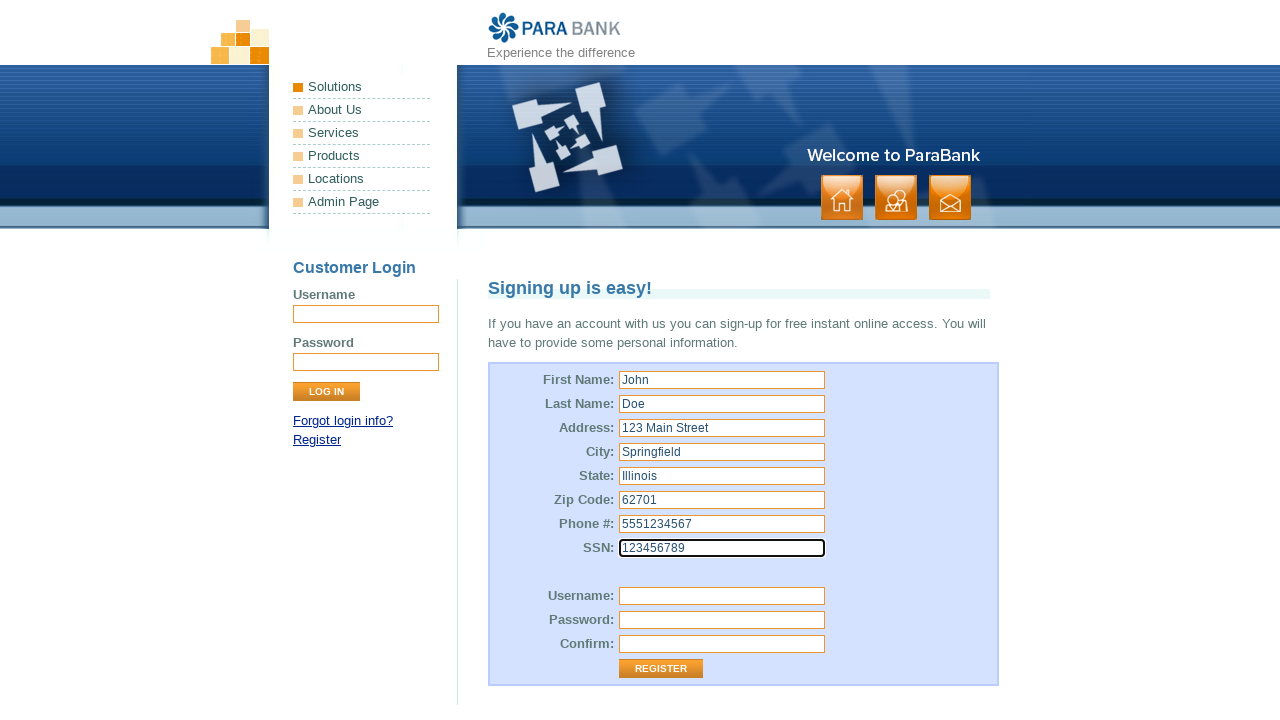

Filled username field with generated unique username on #customer\.username
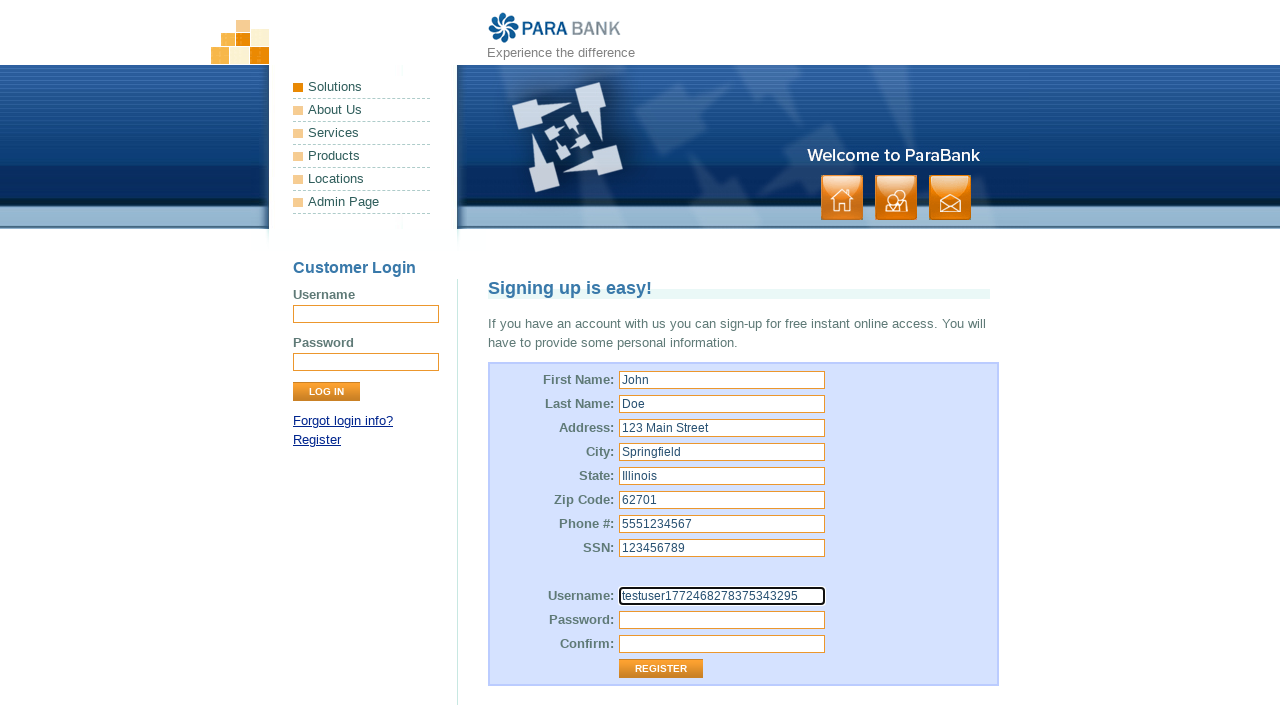

Filled password field with 'SecureP@ss123!' on #customer\.password
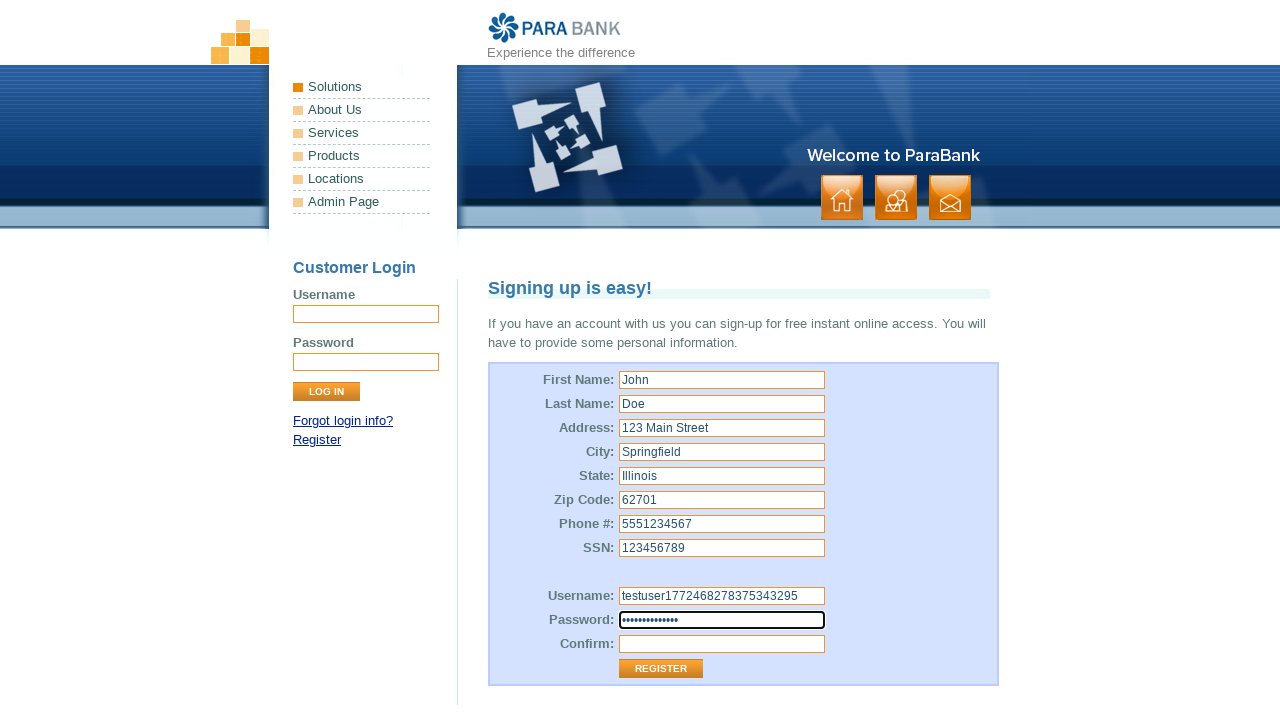

Filled repeated password field with 'SecureP@ss123!' on #repeatedPassword
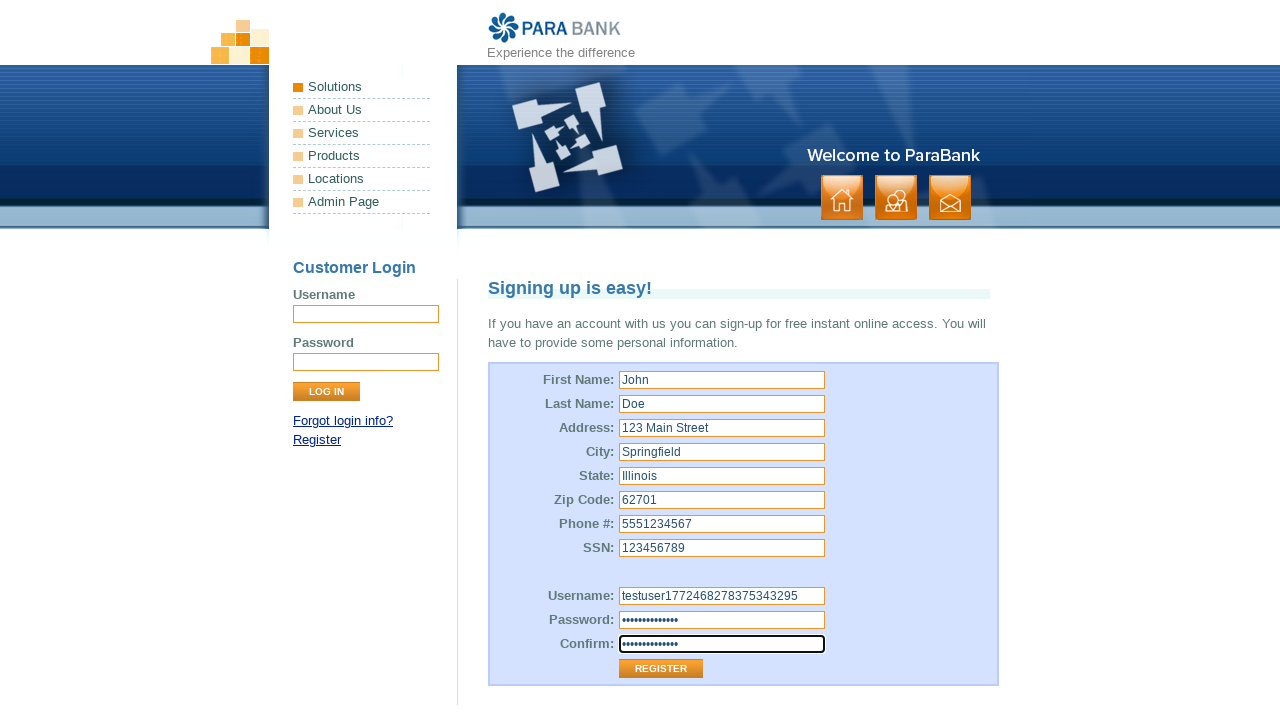

Clicked Register button to submit registration form at (661, 669) on input[value='Register']
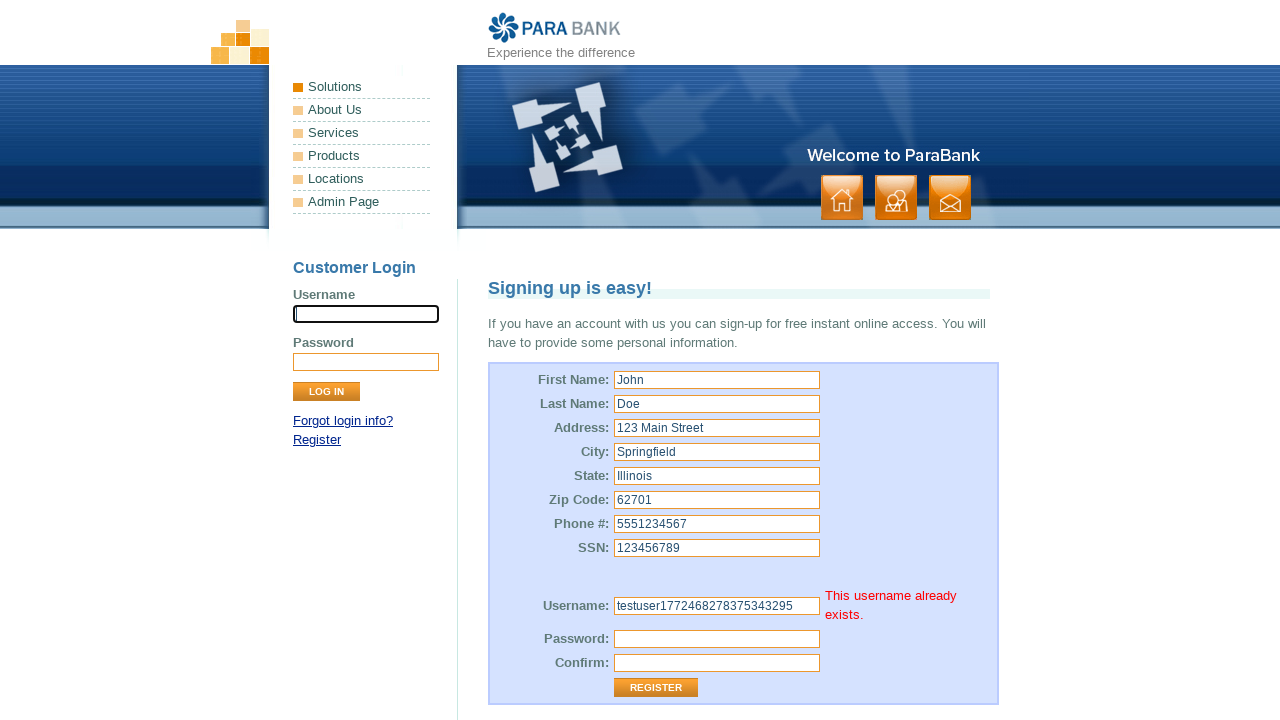

Welcome confirmation page loaded with title element visible
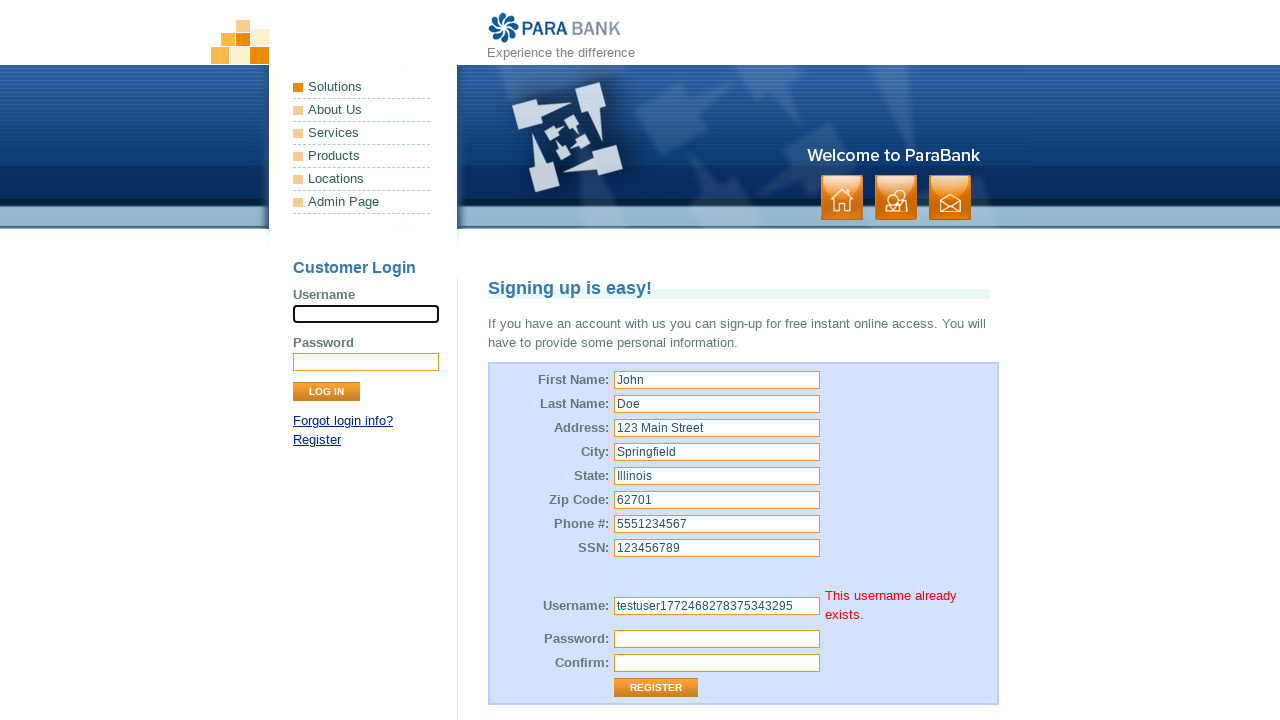

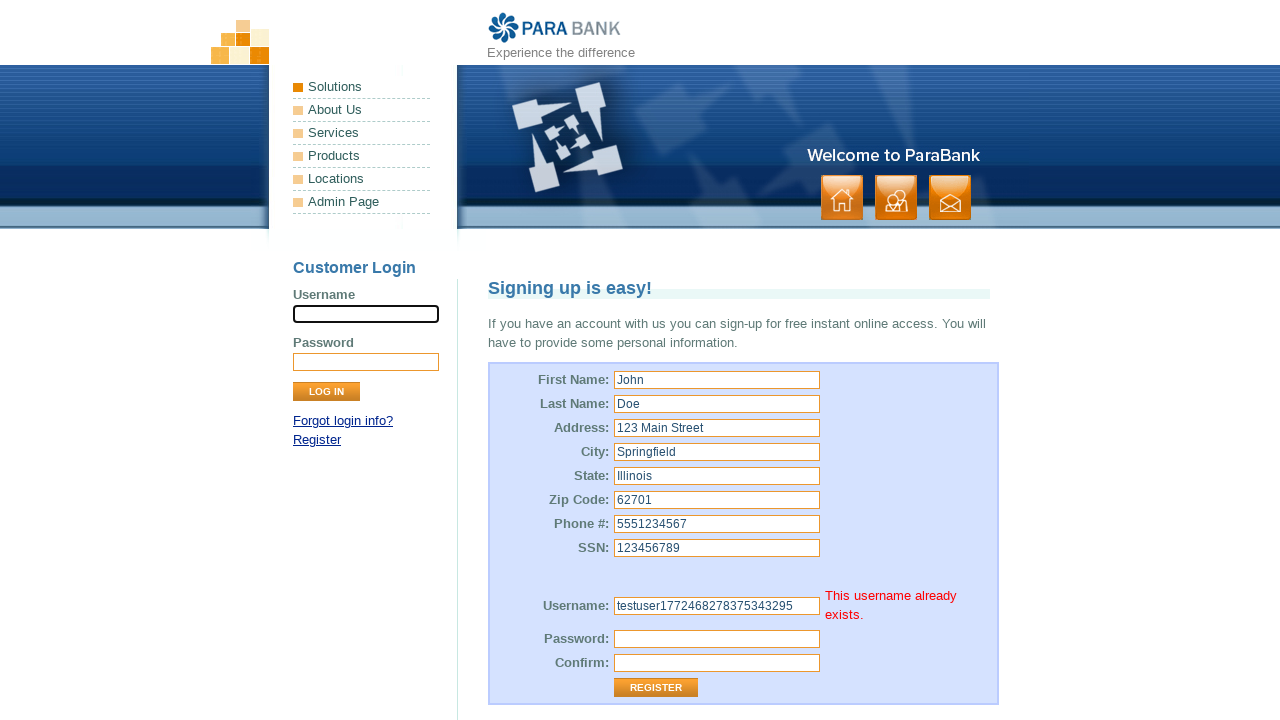